Verifies that the Mount Sinai Health System homepage has the correct title

Starting URL: https://www.mountsinai.org/

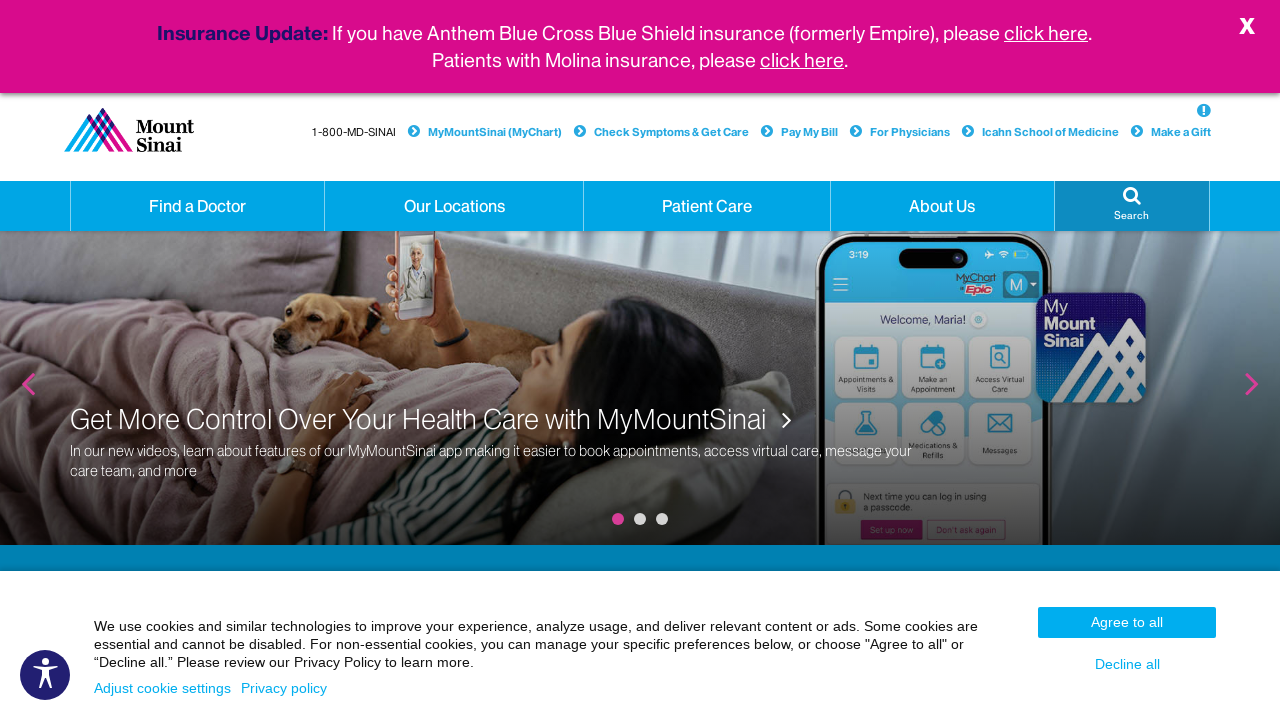

Waited for page to reach domcontentloaded state
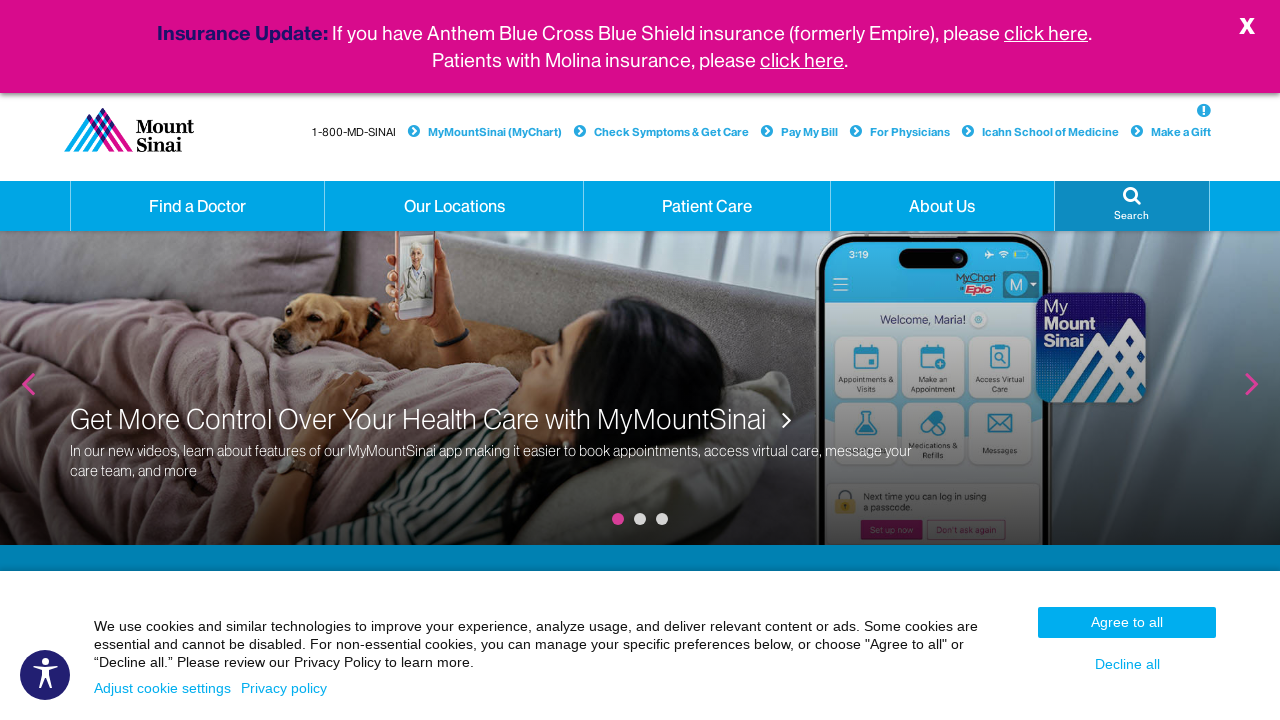

Retrieved page title: Mount Sinai Health System - New York City | Mount Sinai - New York
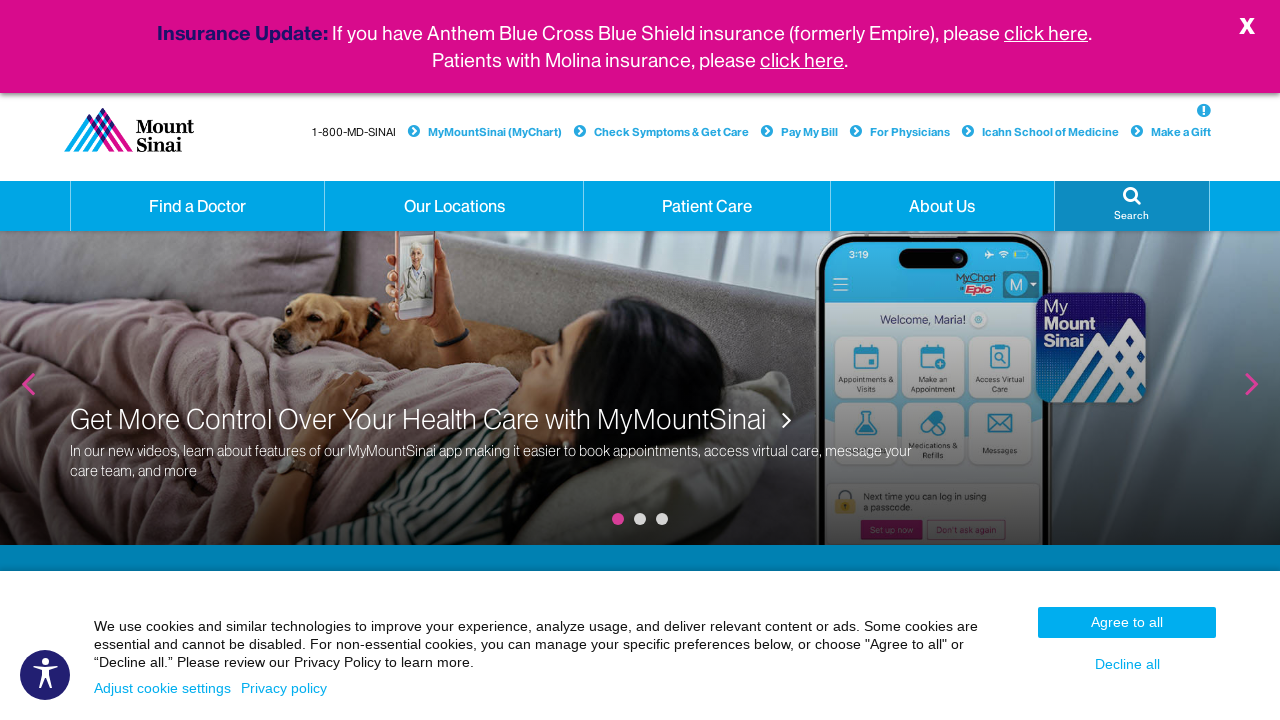

Verified page title matches expected value
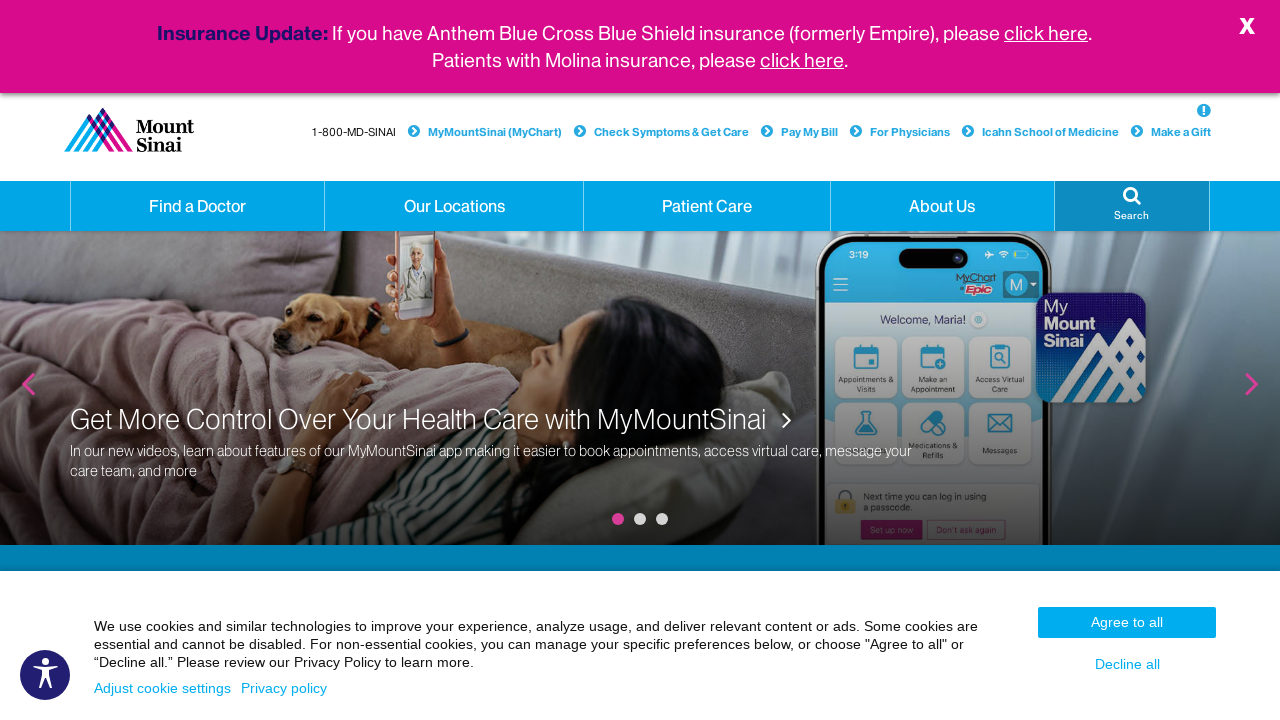

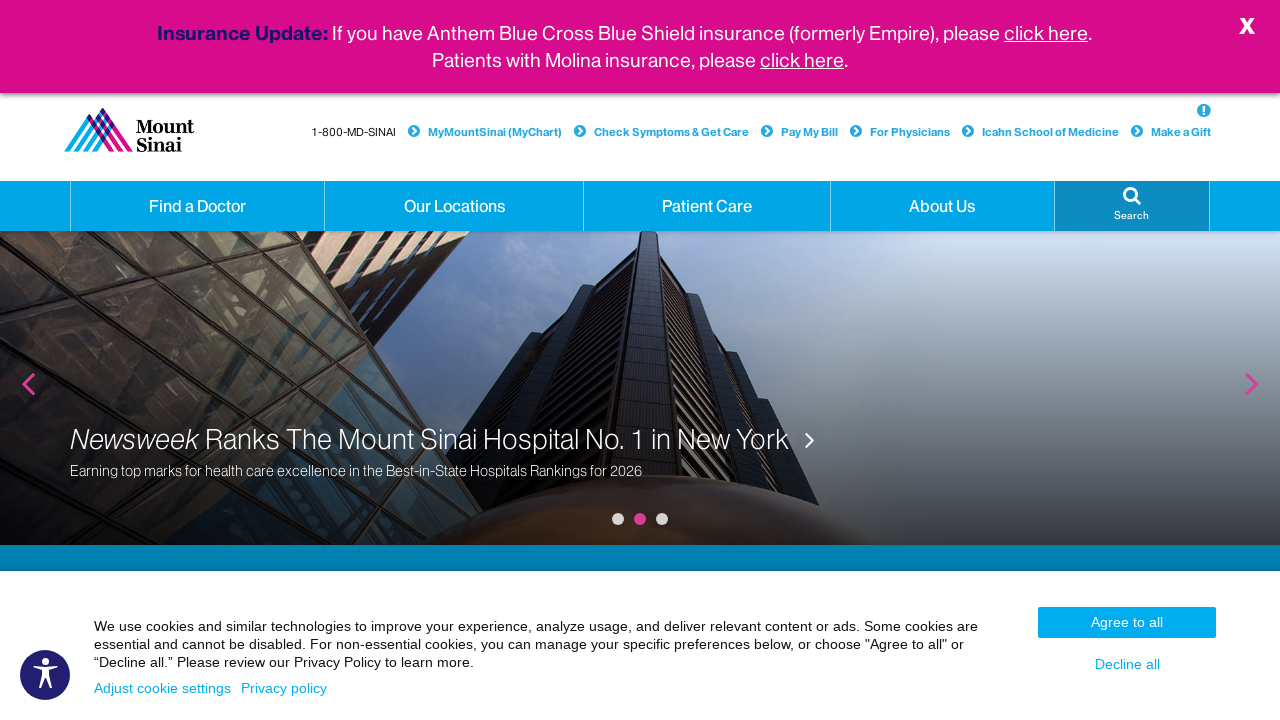